Tests checkbox functionality by clicking on a checkbox and verifying its selection state, then counts total checkboxes on the page

Starting URL: https://rahulshettyacademy.com/AutomationPractice/

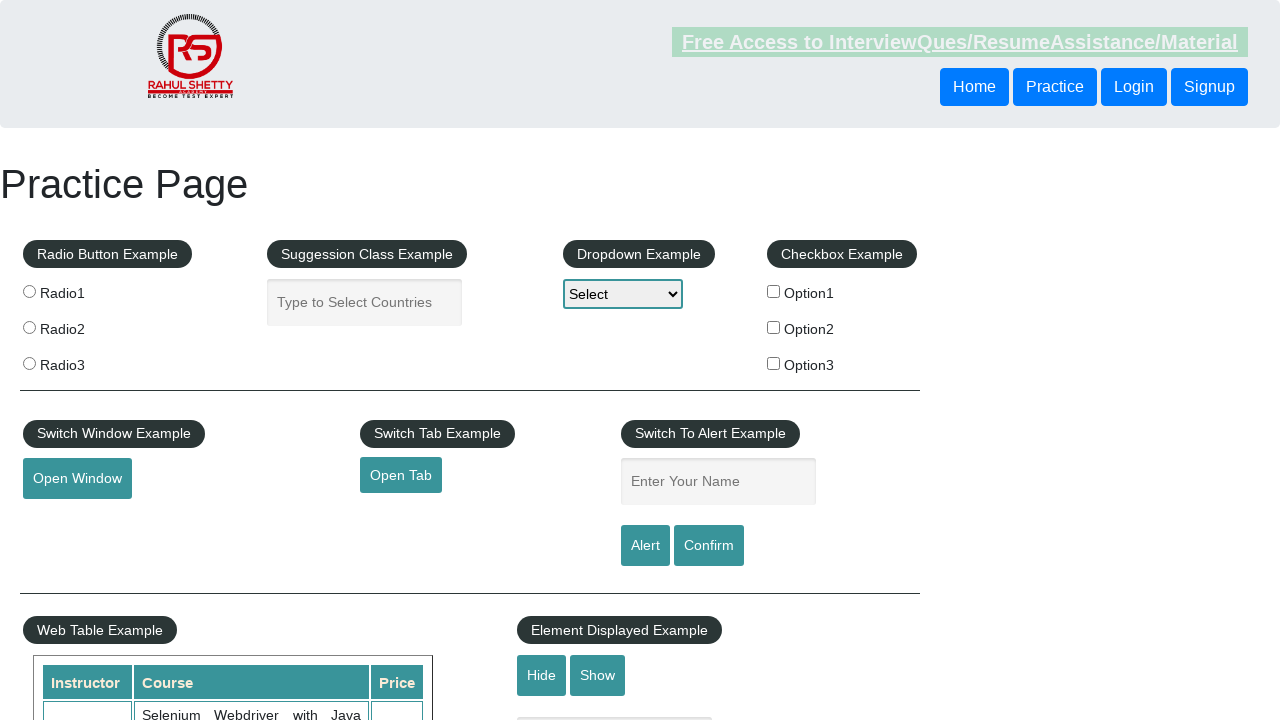

Clicked on the first checkbox (checkBoxOption1) at (774, 291) on input[name='checkBoxOption1']
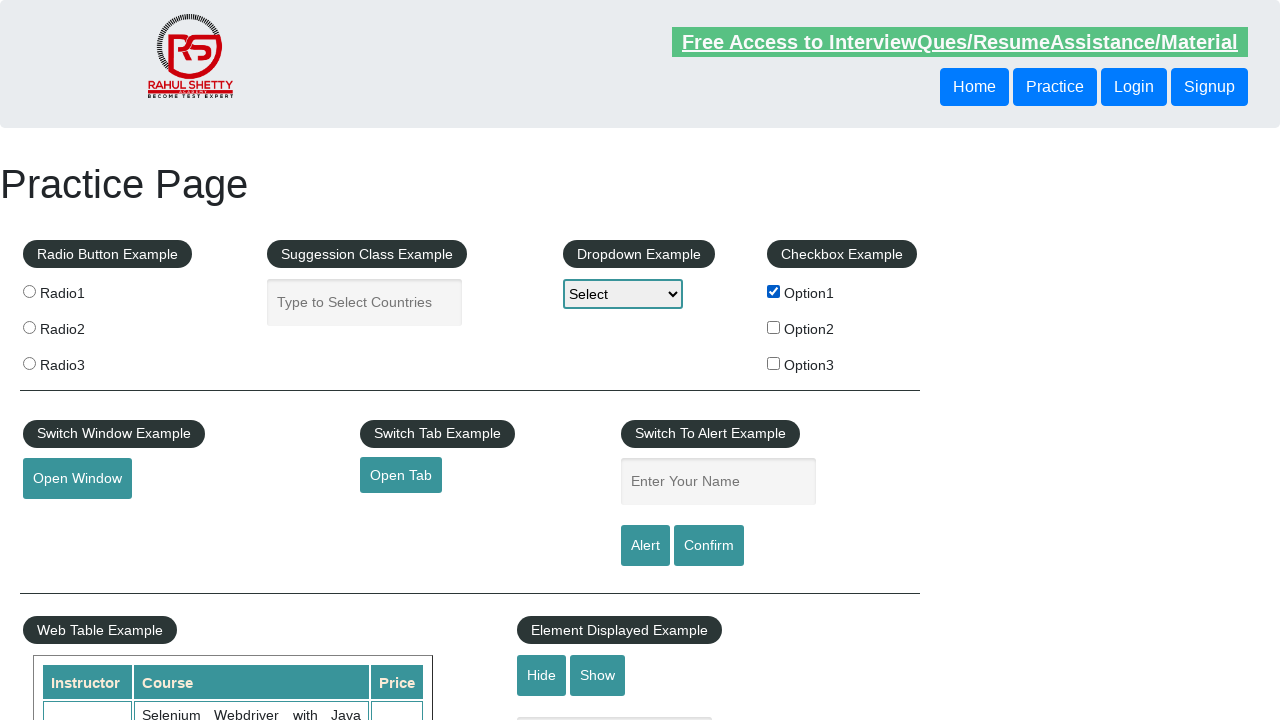

Verified that checkBoxOption1 is checked
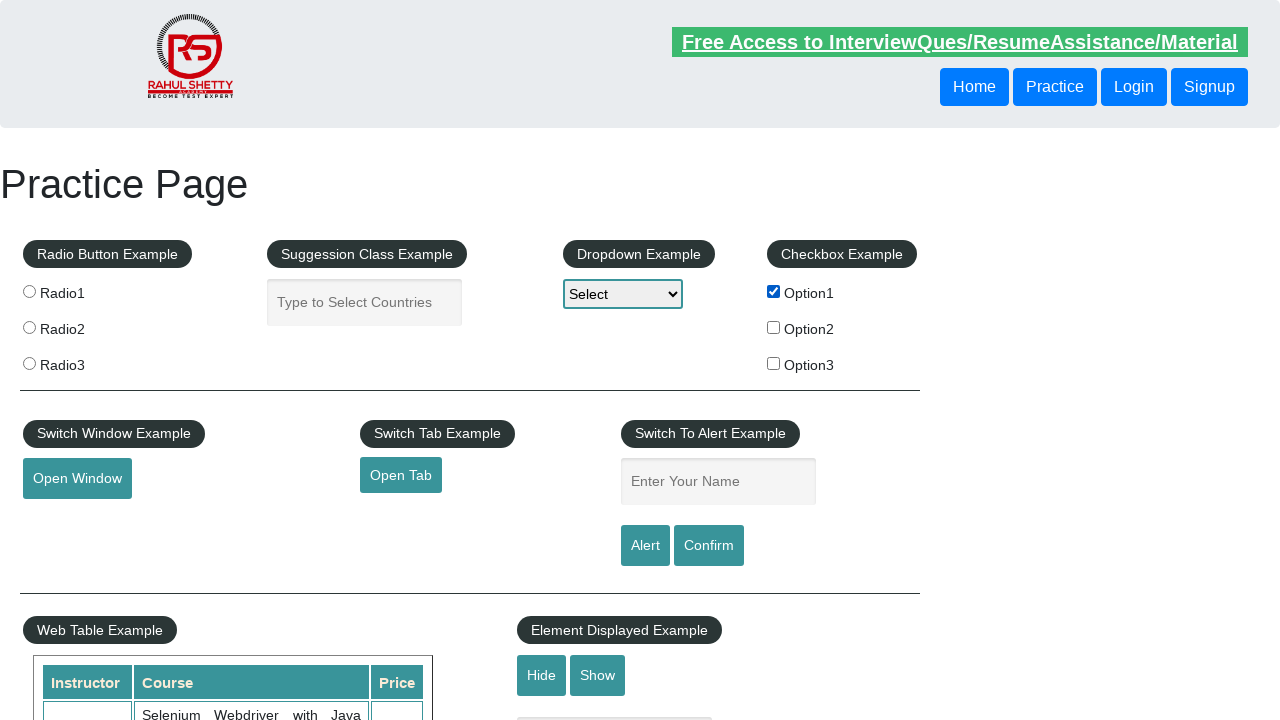

Found and counted 3 total checkboxes on the page
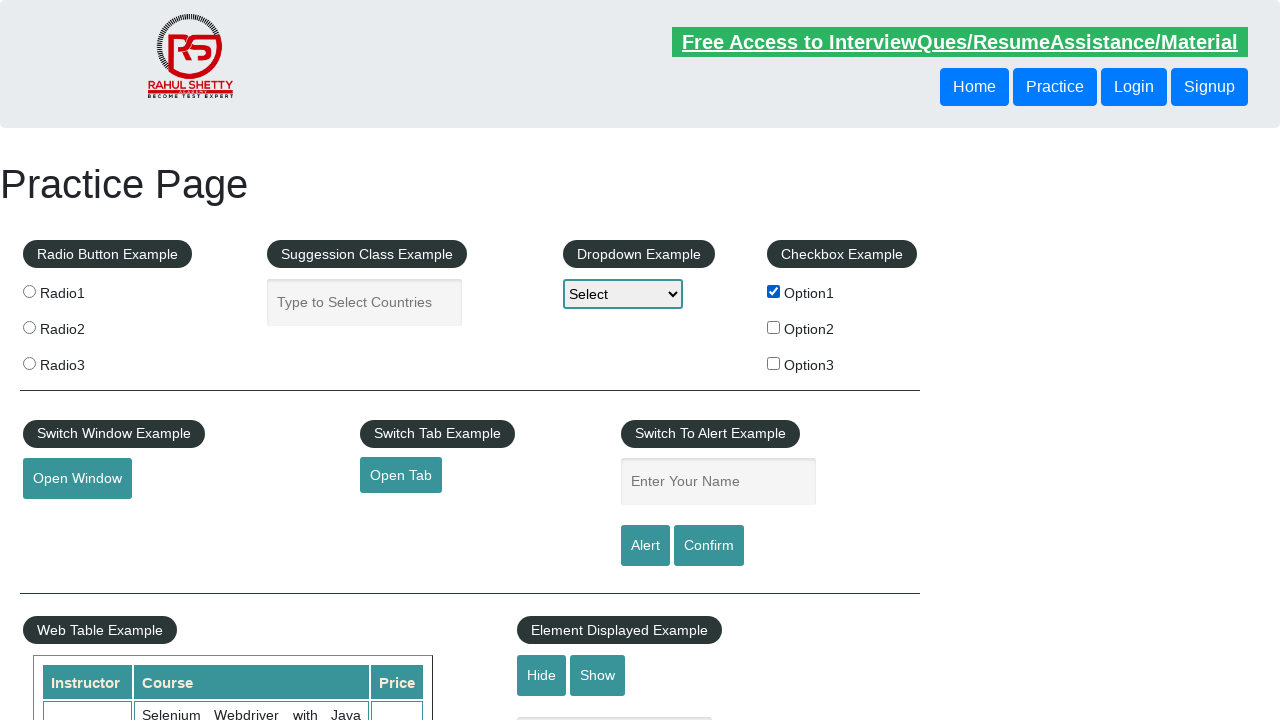

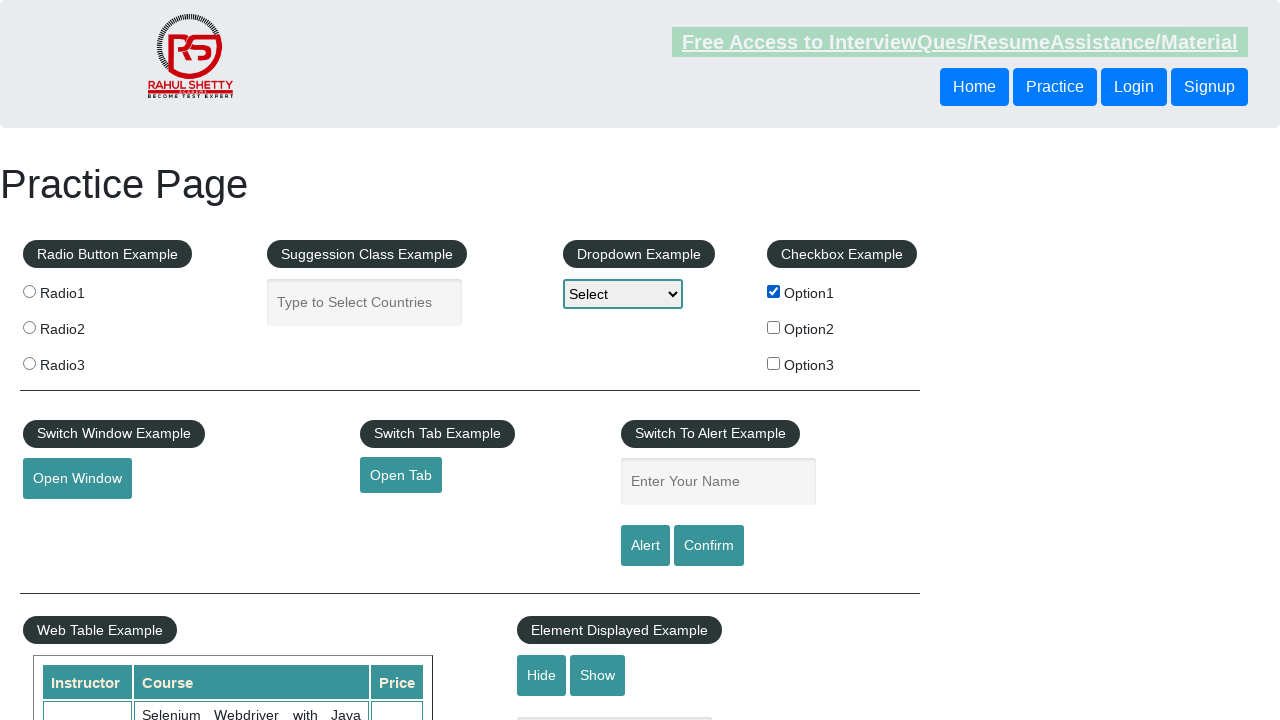